Navigates to the automation camp practice site and clicks on the "Wait Conditions" subpage link to test navigation functionality.

Starting URL: https://play1.automationcamp.ir/

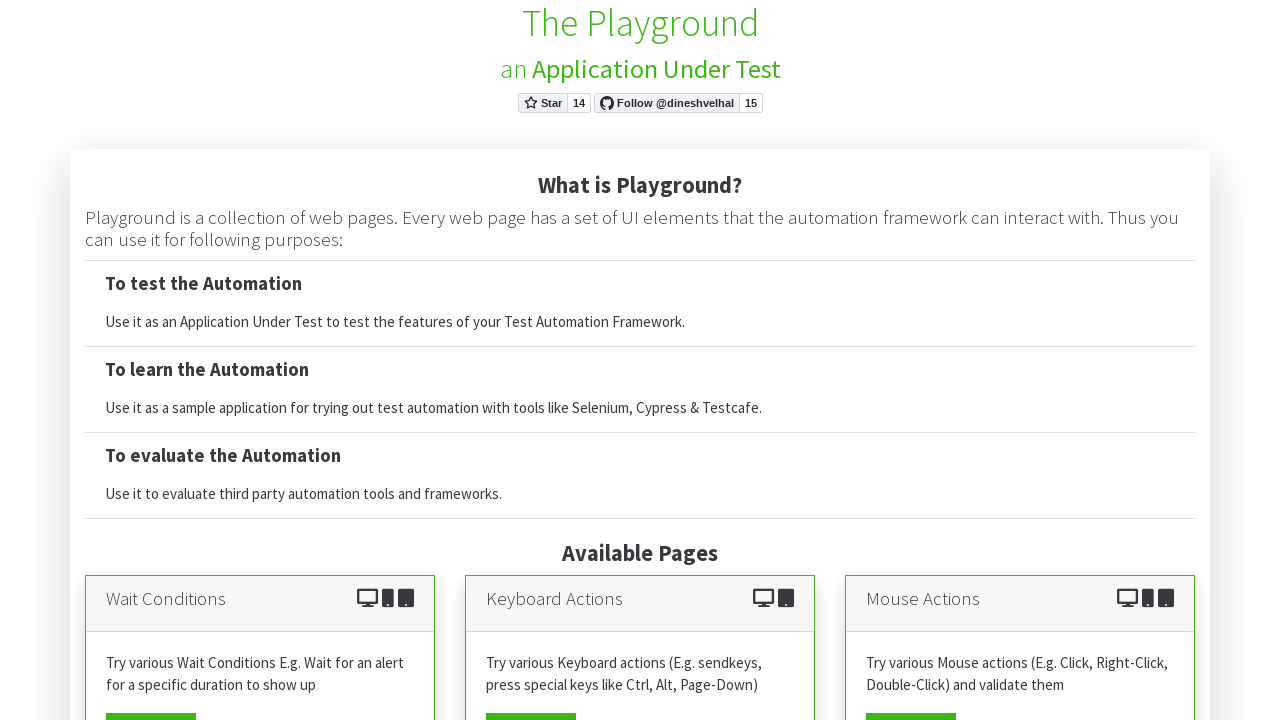

Navigated to automation camp practice site
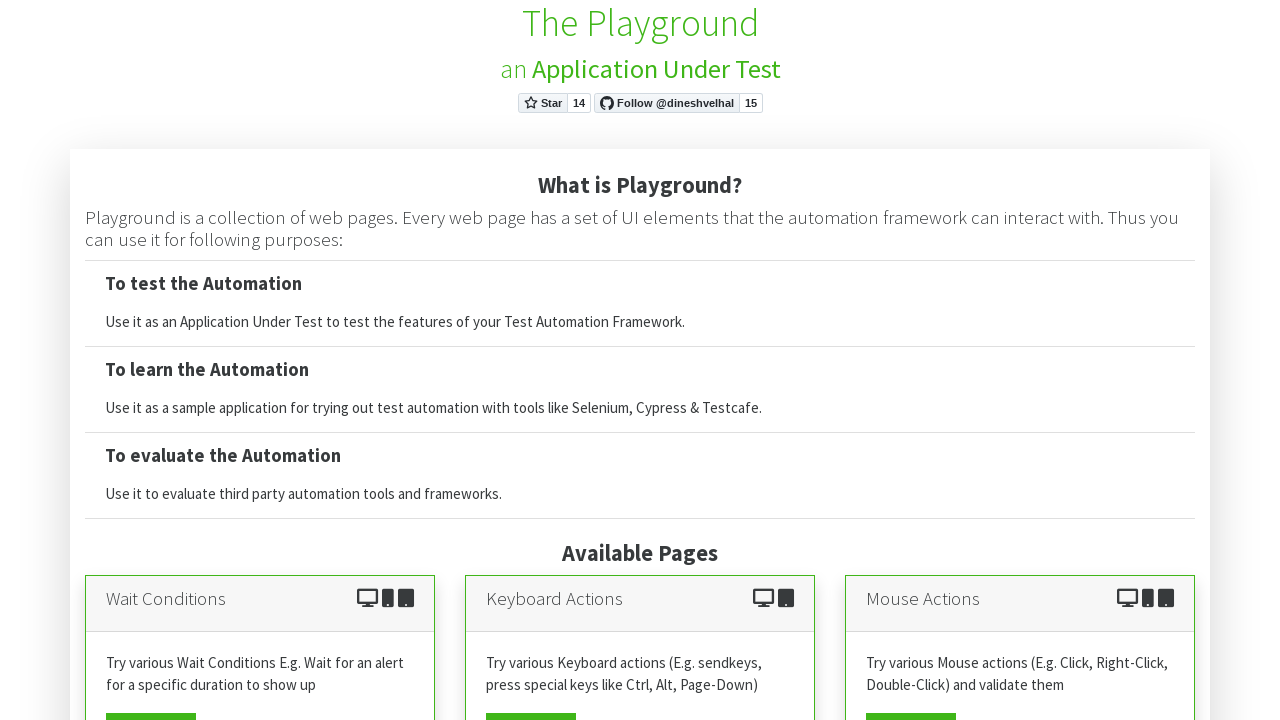

Clicked on the 'Wait Conditions' subpage link at (151, 702) on a[href='expected_conditions.html']
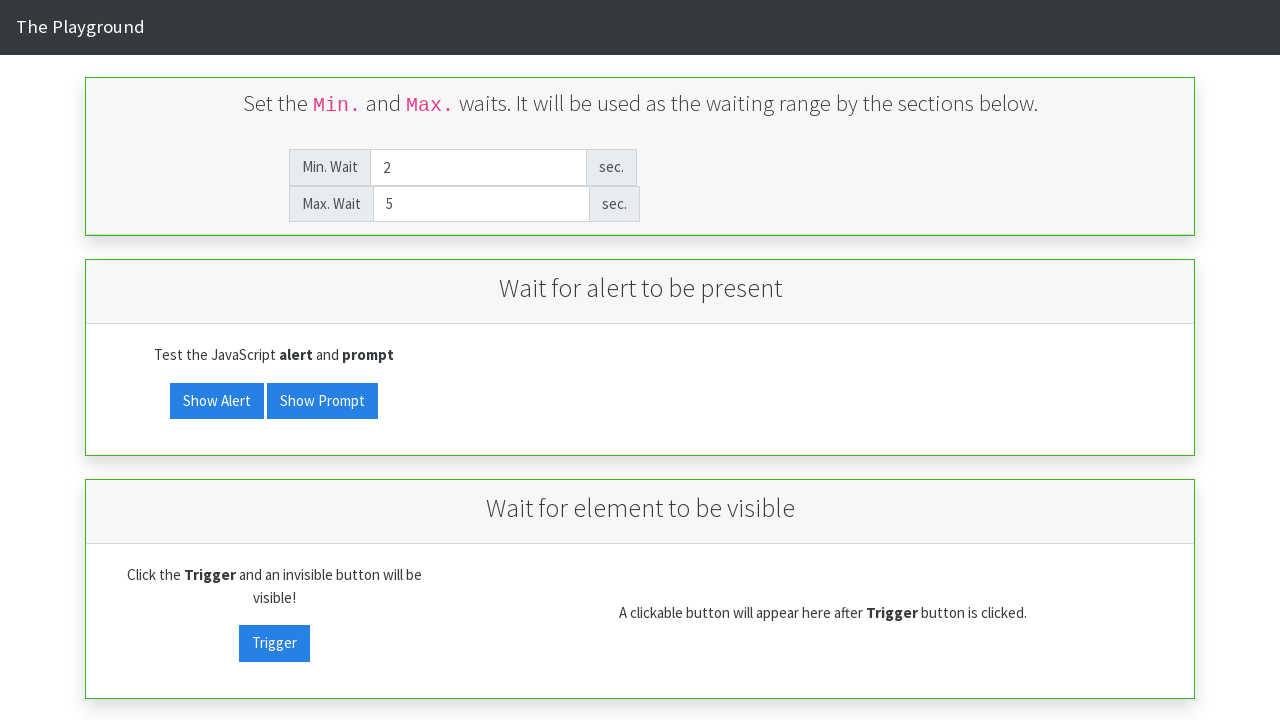

Wait Conditions page loaded successfully
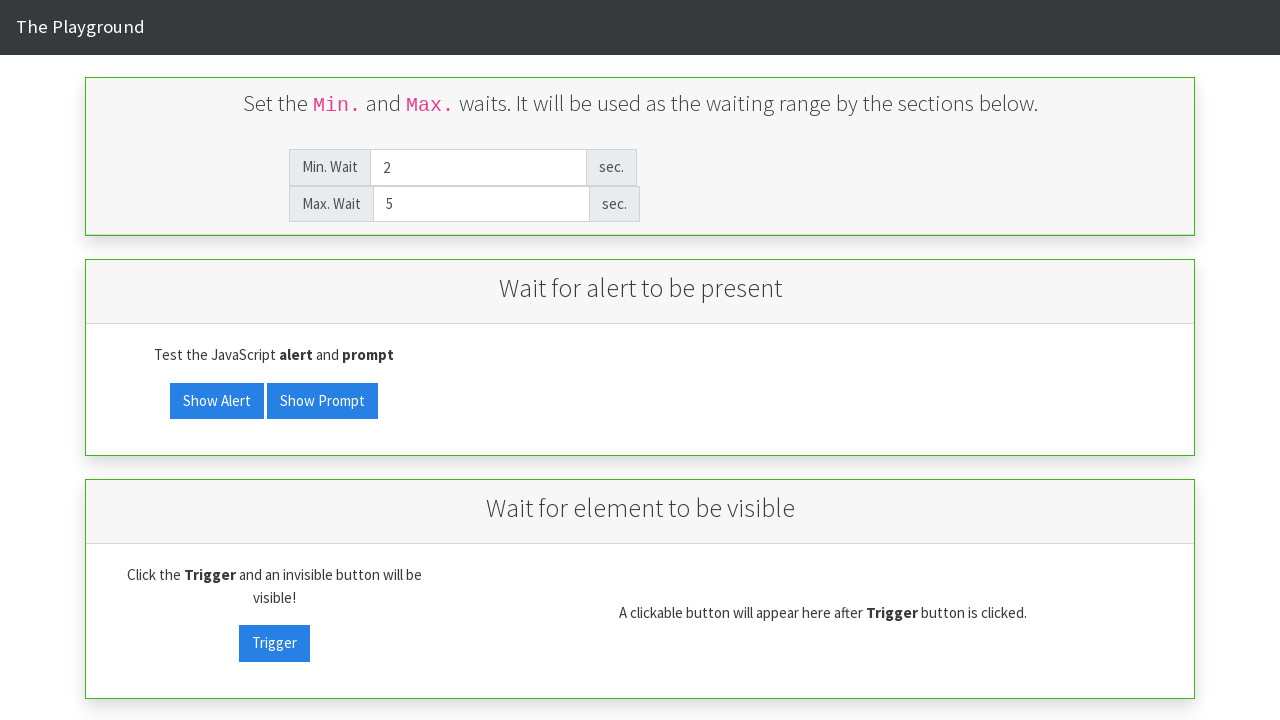

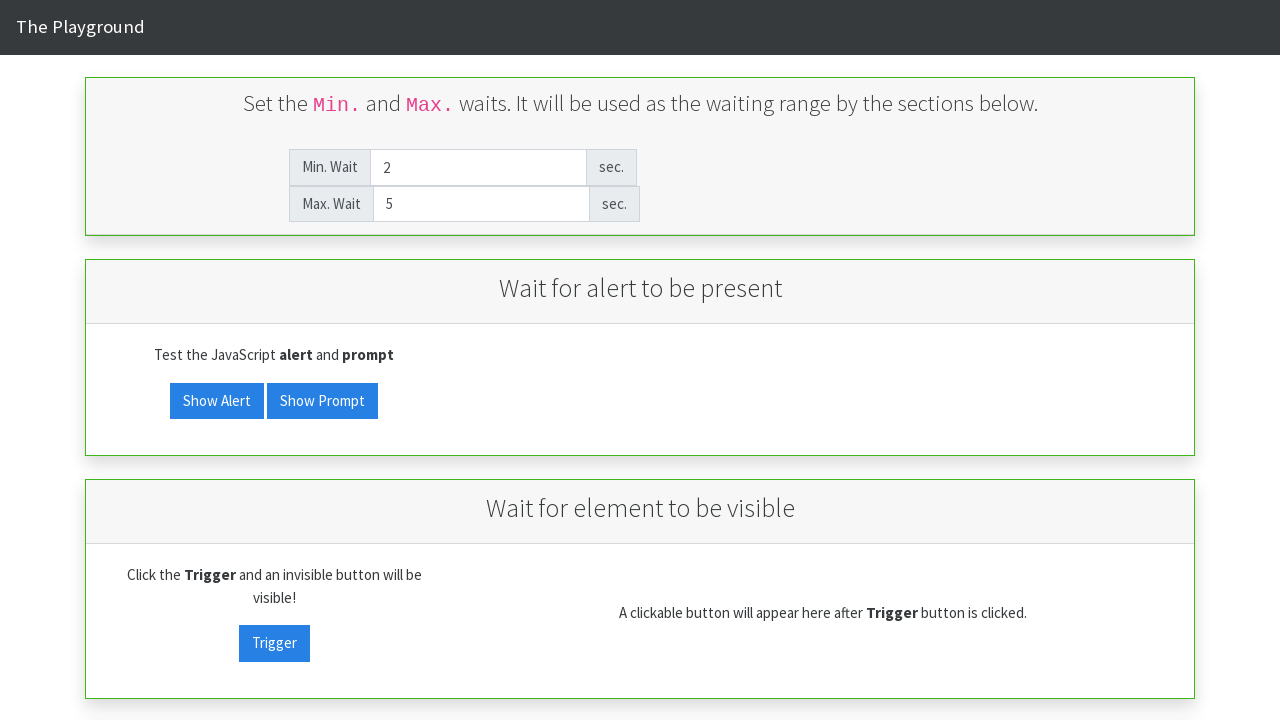